Tests file download functionality by clicking on a download link for a text file on the Heroku test site

Starting URL: https://the-internet.herokuapp.com/download

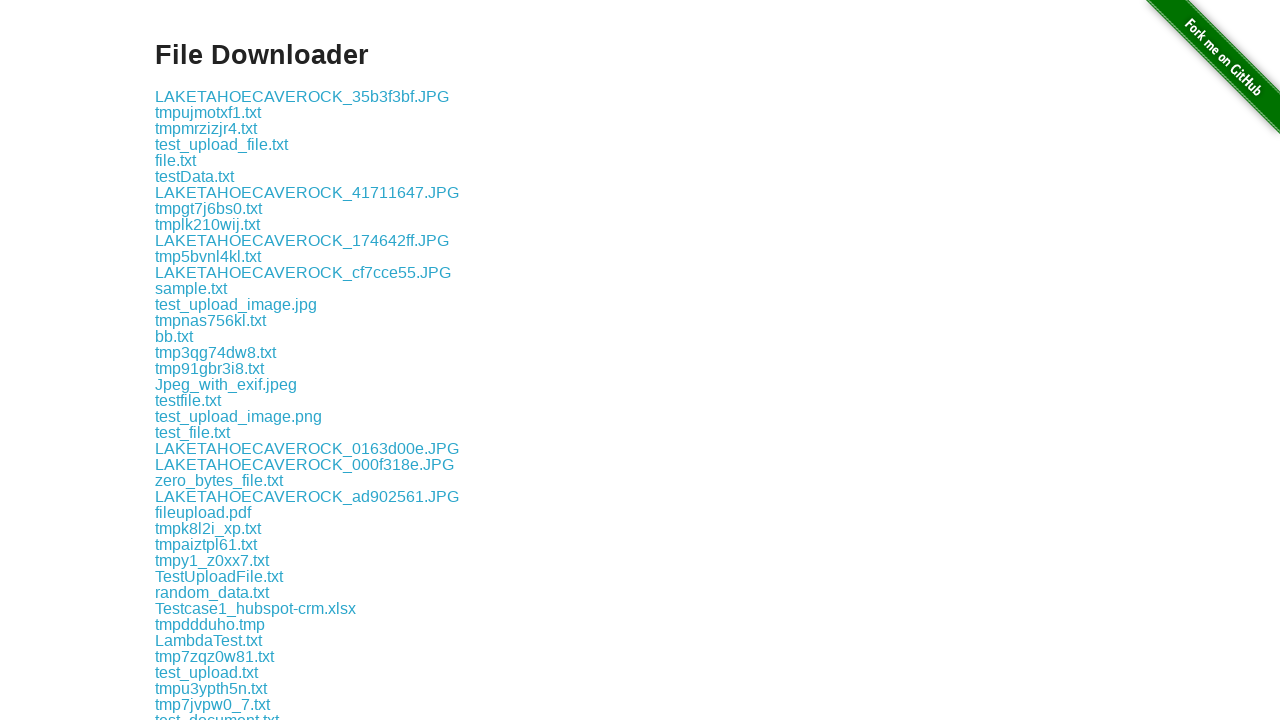

Clicked on the download link for testfile.txt at (188, 400) on a[href='download/testfile.txt']
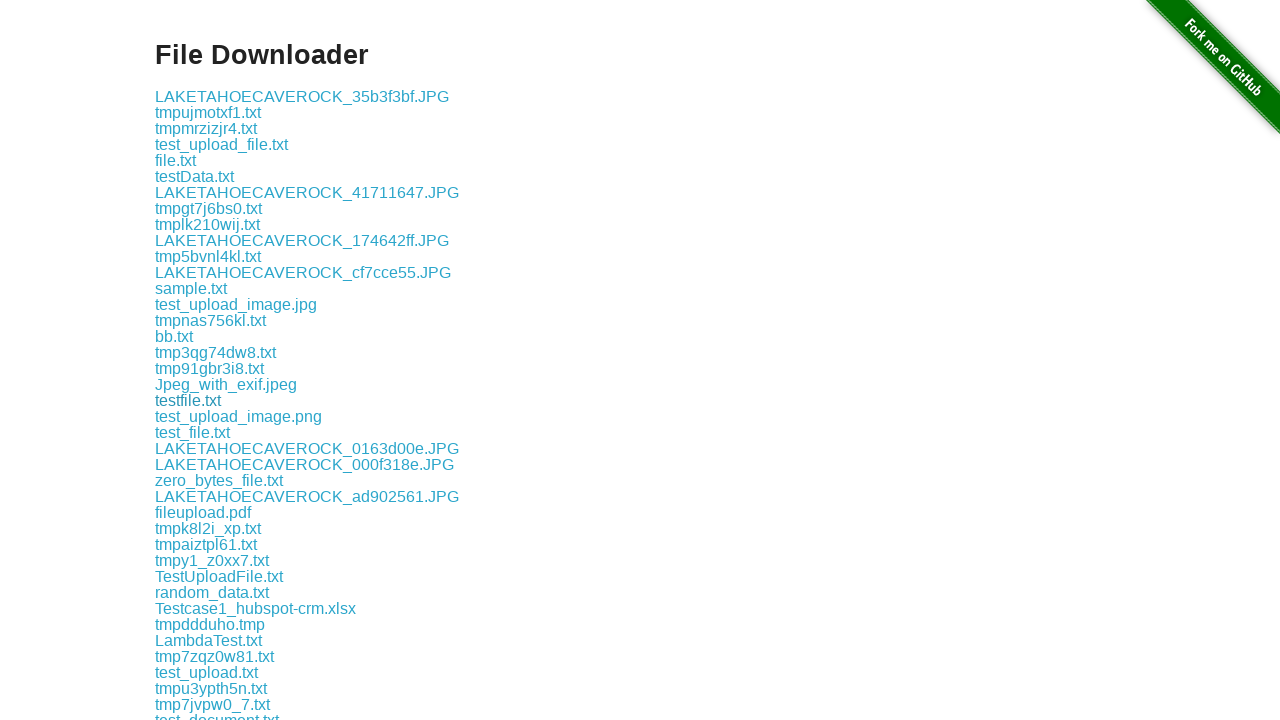

Waited 2 seconds for file download to initiate
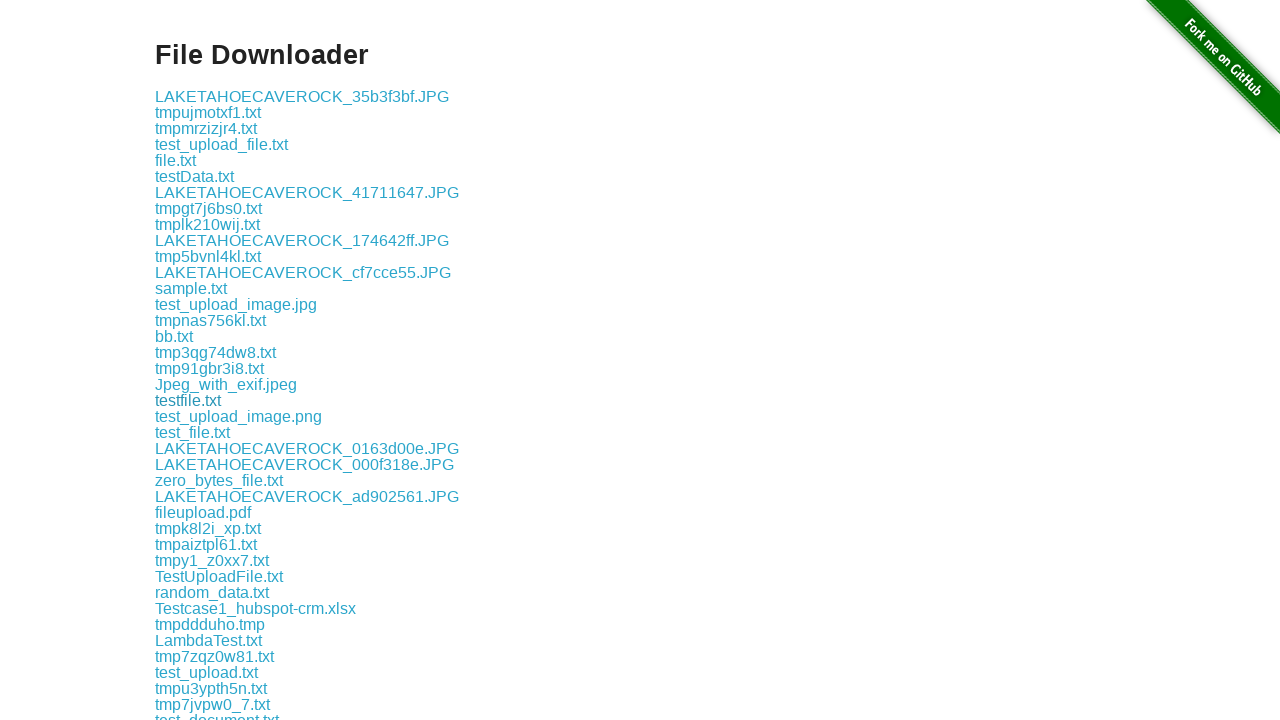

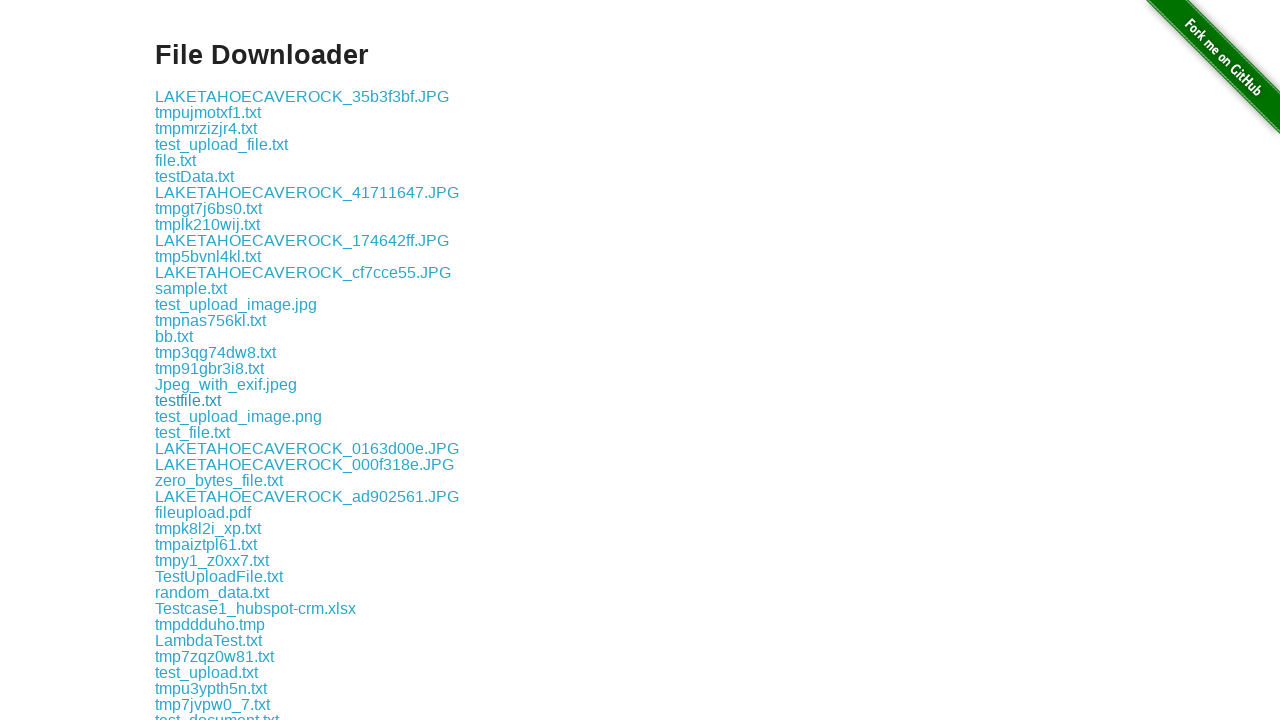